Parameterized test for Firefox 120 browser - adds a todo item and verifies it appears in the list

Starting URL: http://lambdatest.github.io/sample-todo-app

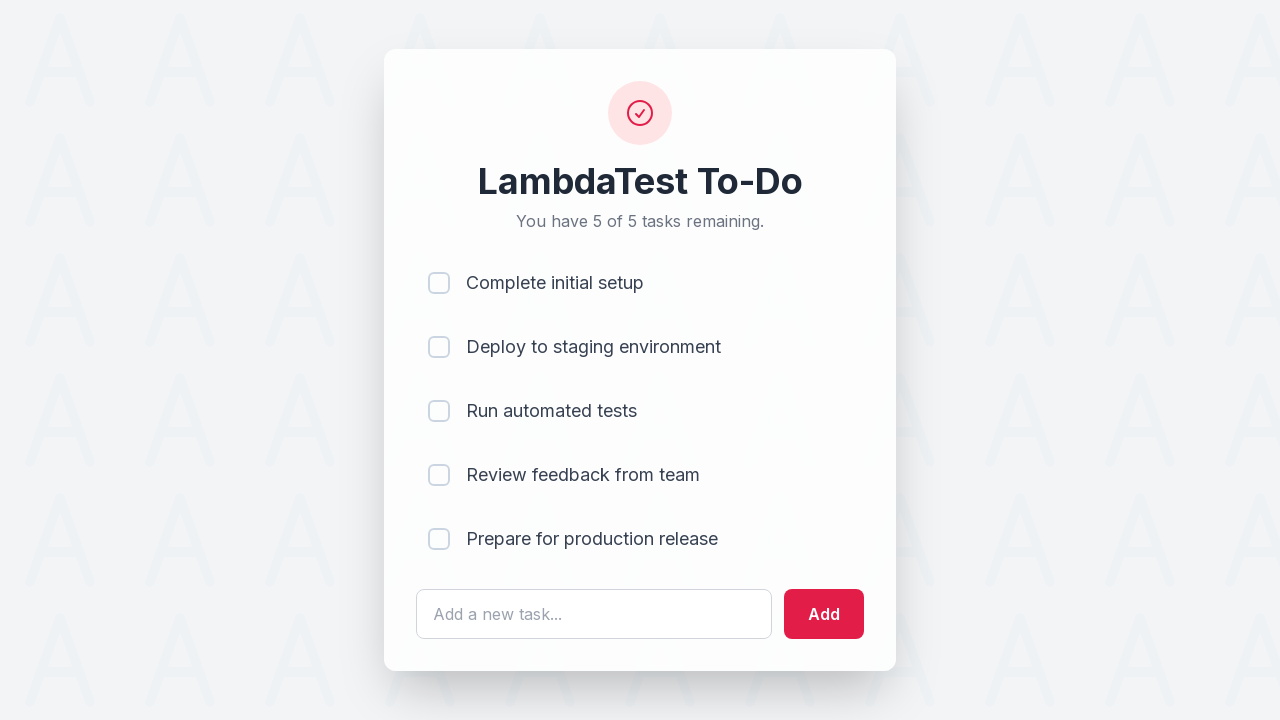

Filled todo input field with 'Learn Selenium' on #sampletodotext
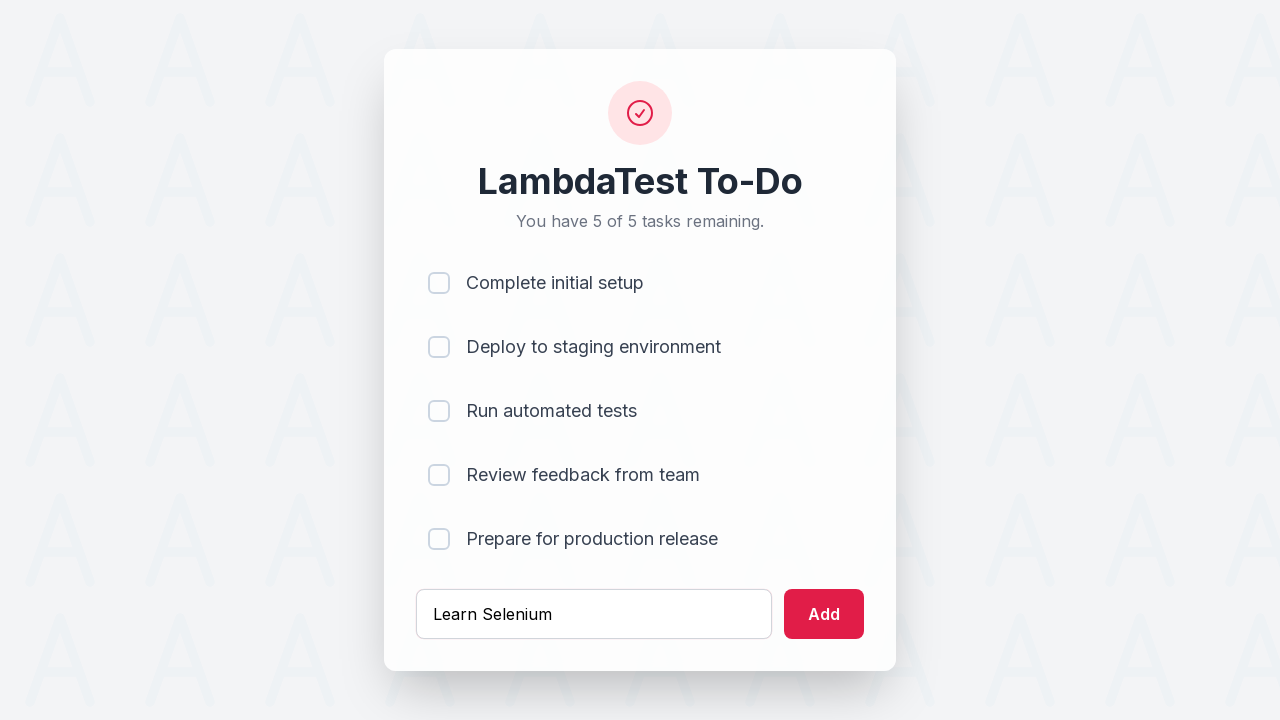

Pressed Enter to add todo item on #sampletodotext
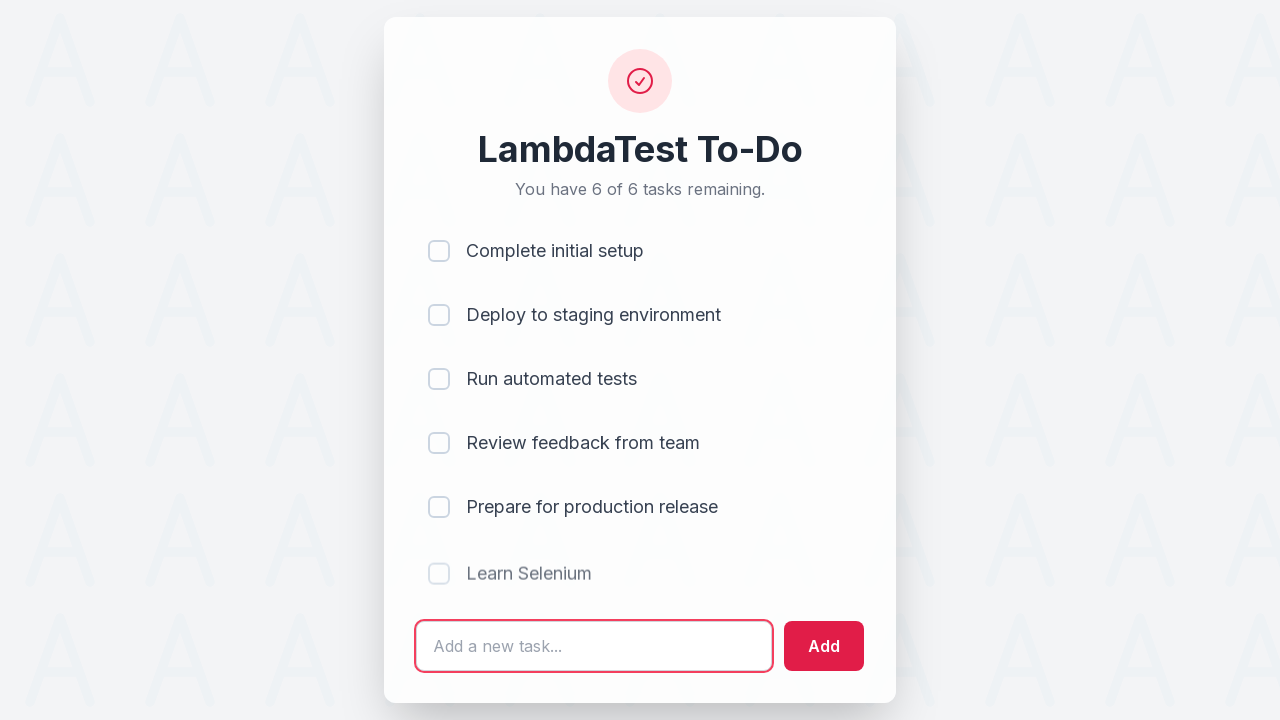

Todo item appeared in the list
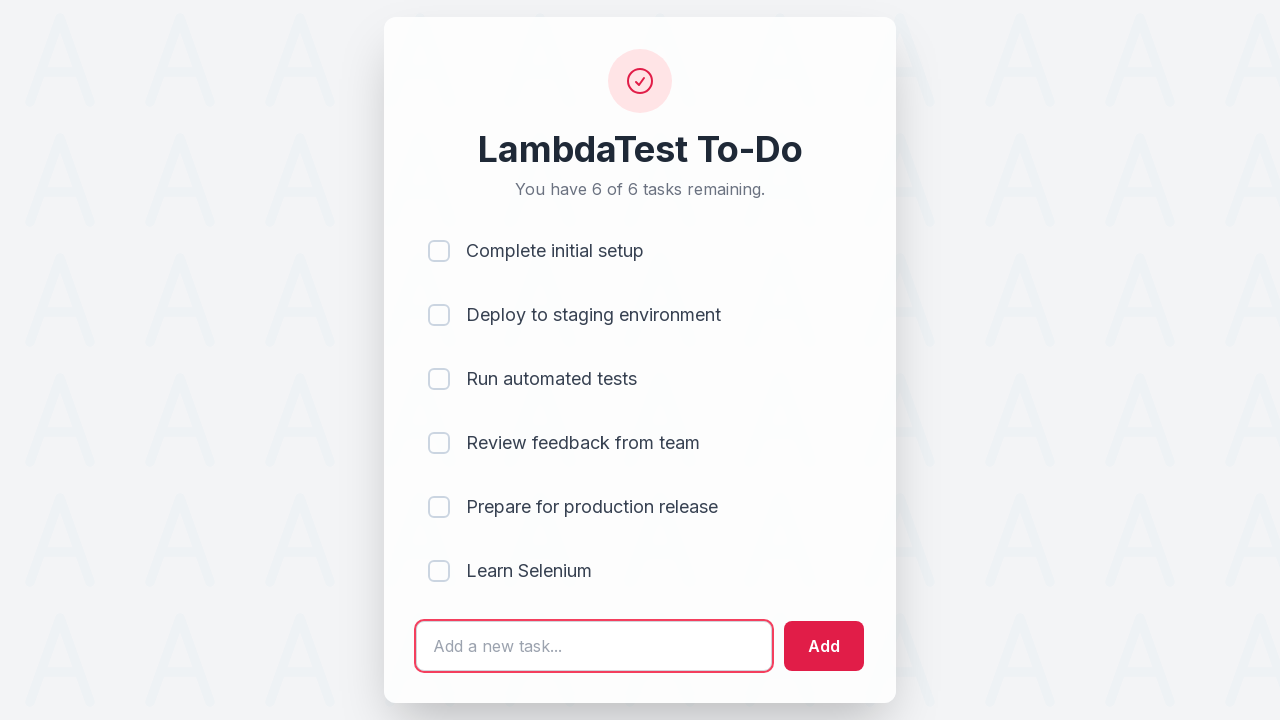

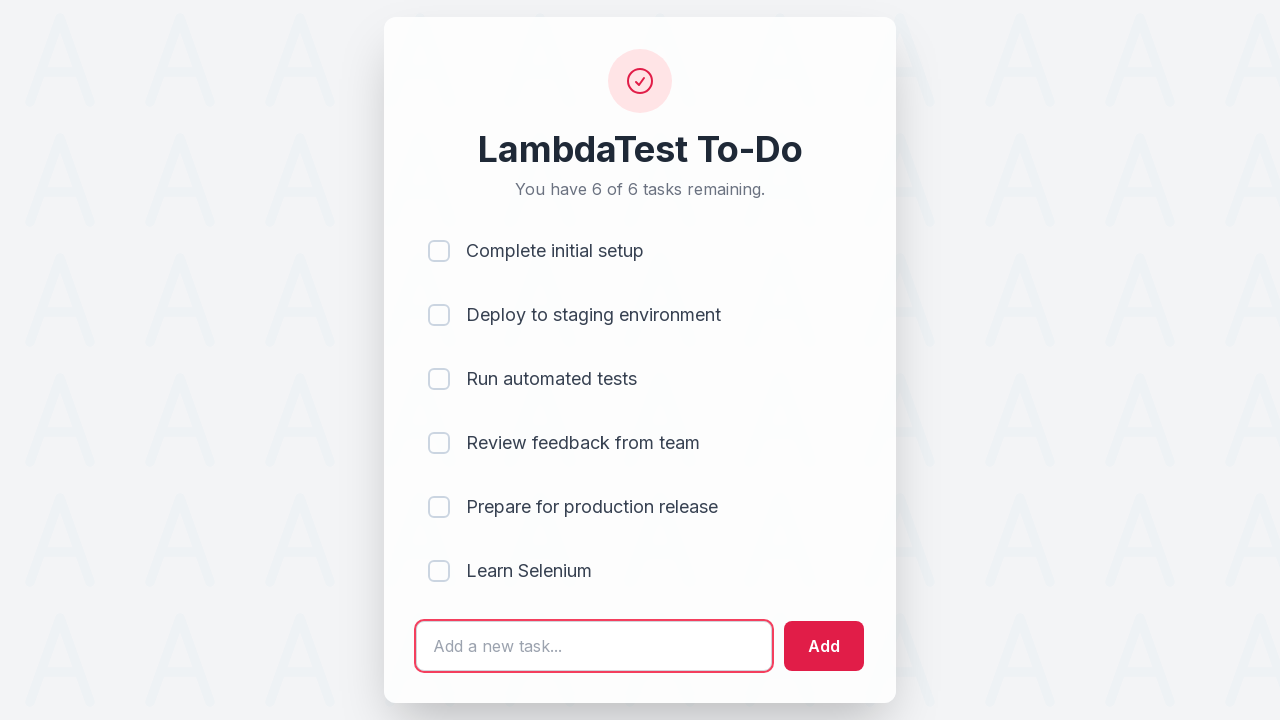